Tests file upload functionality on a tax form upload page by clicking the upload area to trigger file selection. In Playwright, this can be handled with the file chooser API.

Starting URL: https://cleartax.in/paytax/UploadForm16

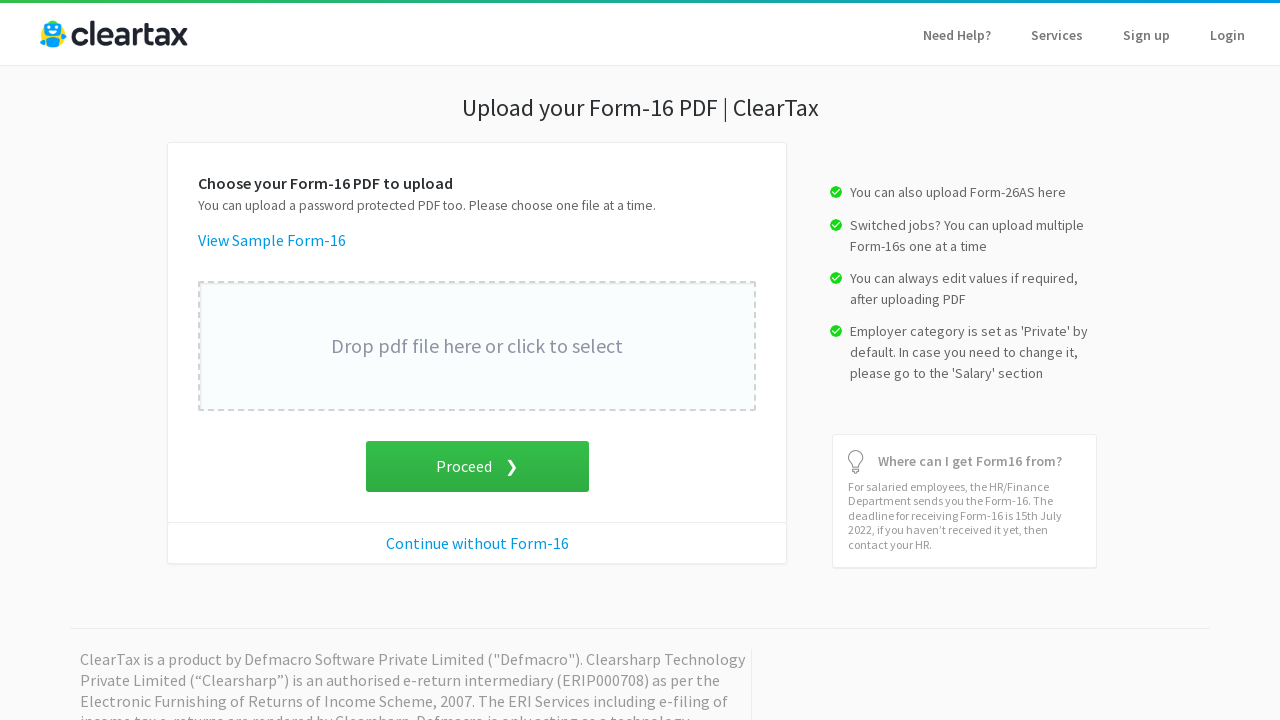

Upload area became visible on the tax form page
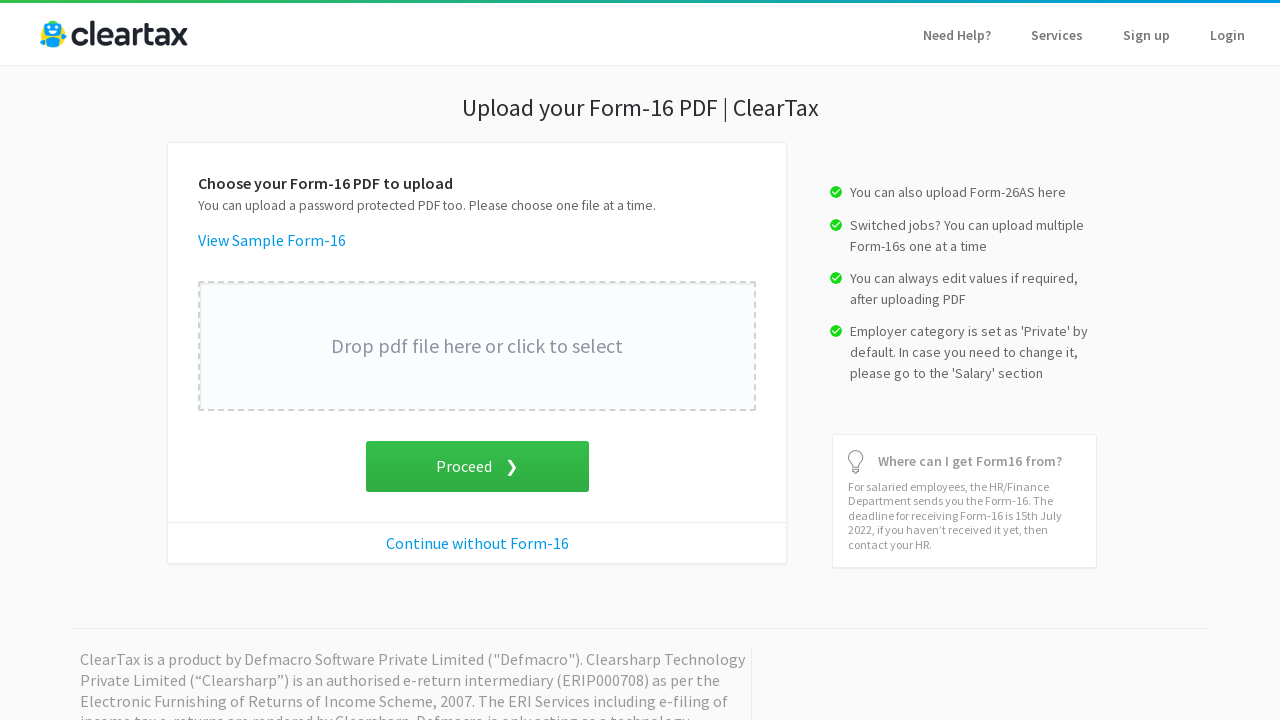

Clicked upload area to trigger file chooser dialog at (477, 346) on (//div[@class='hidden-xs']//div)[1]
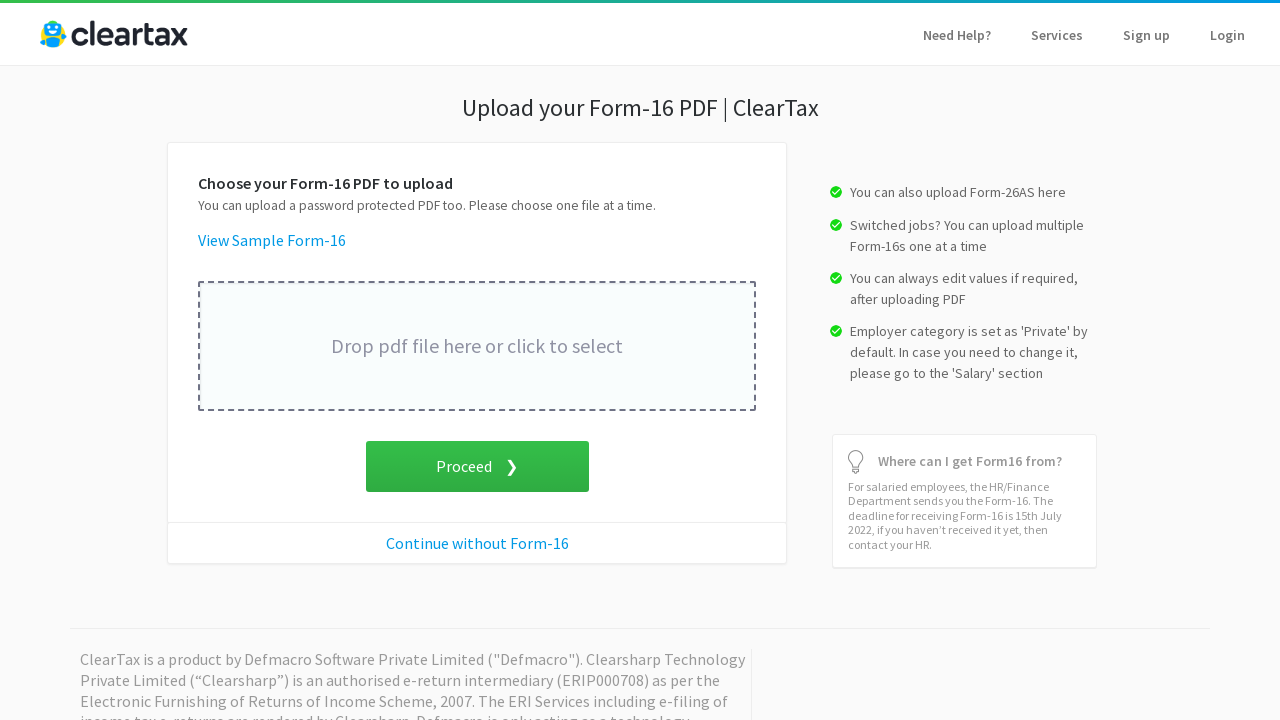

Selected test PDF file for upload
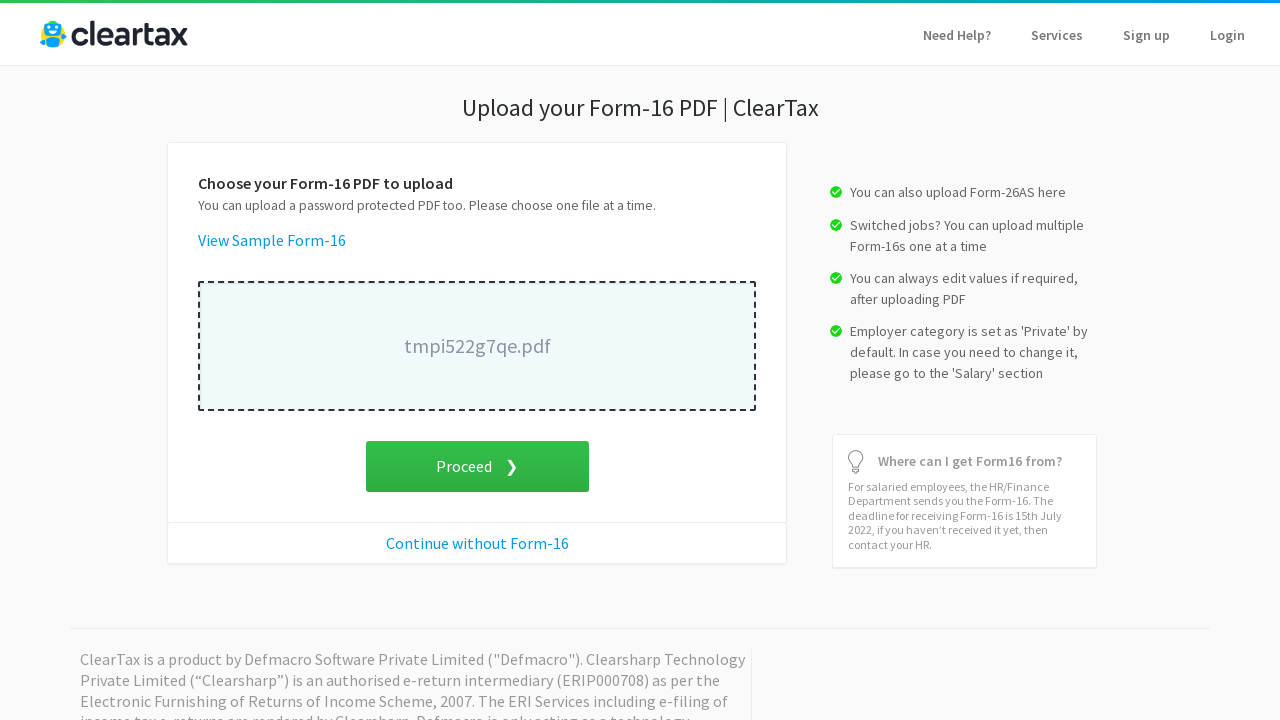

Waited for file upload to process
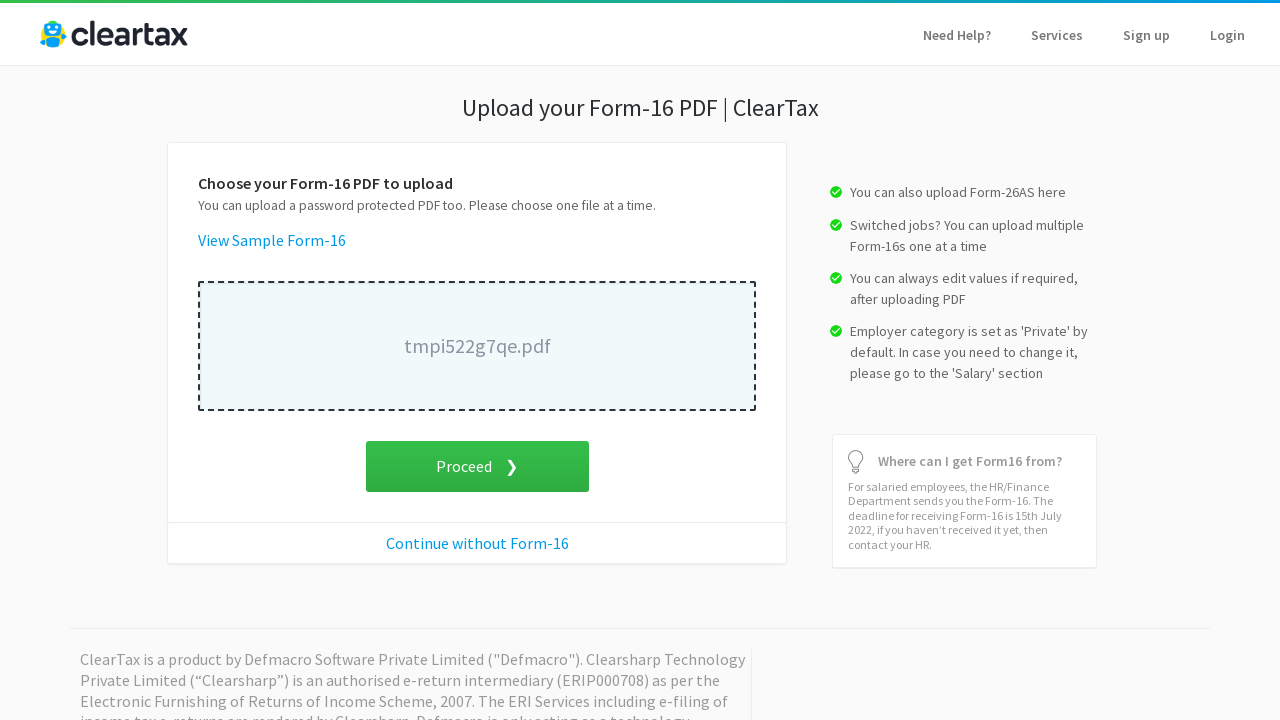

Cleaned up temporary test file
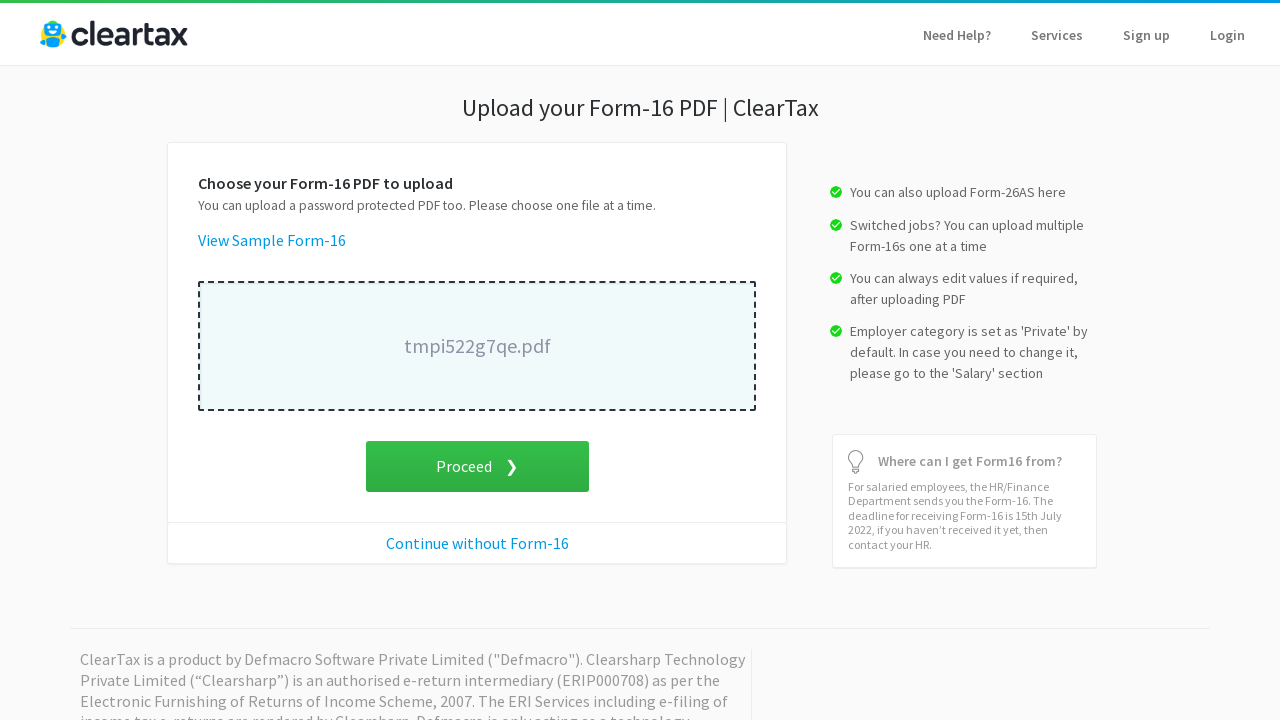

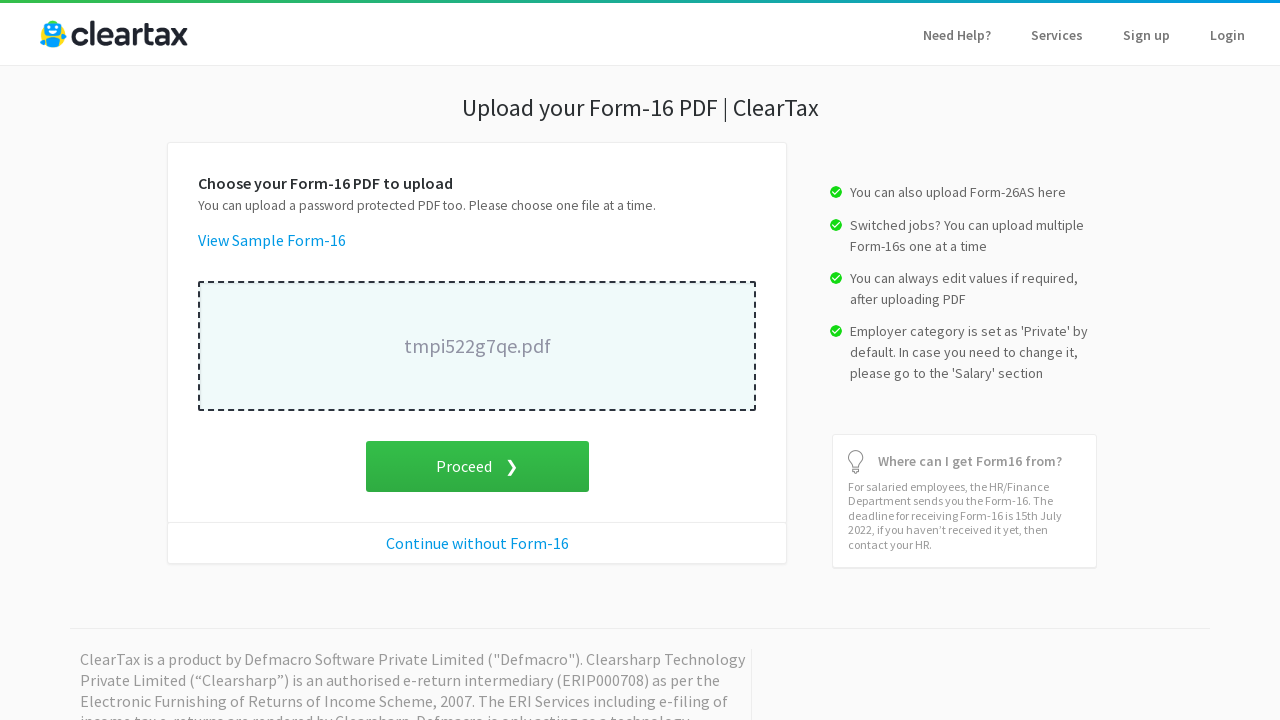